Tests scrolling to form elements and filling in name and date fields on a scroll demonstration page

Starting URL: https://formy-project.herokuapp.com/scroll

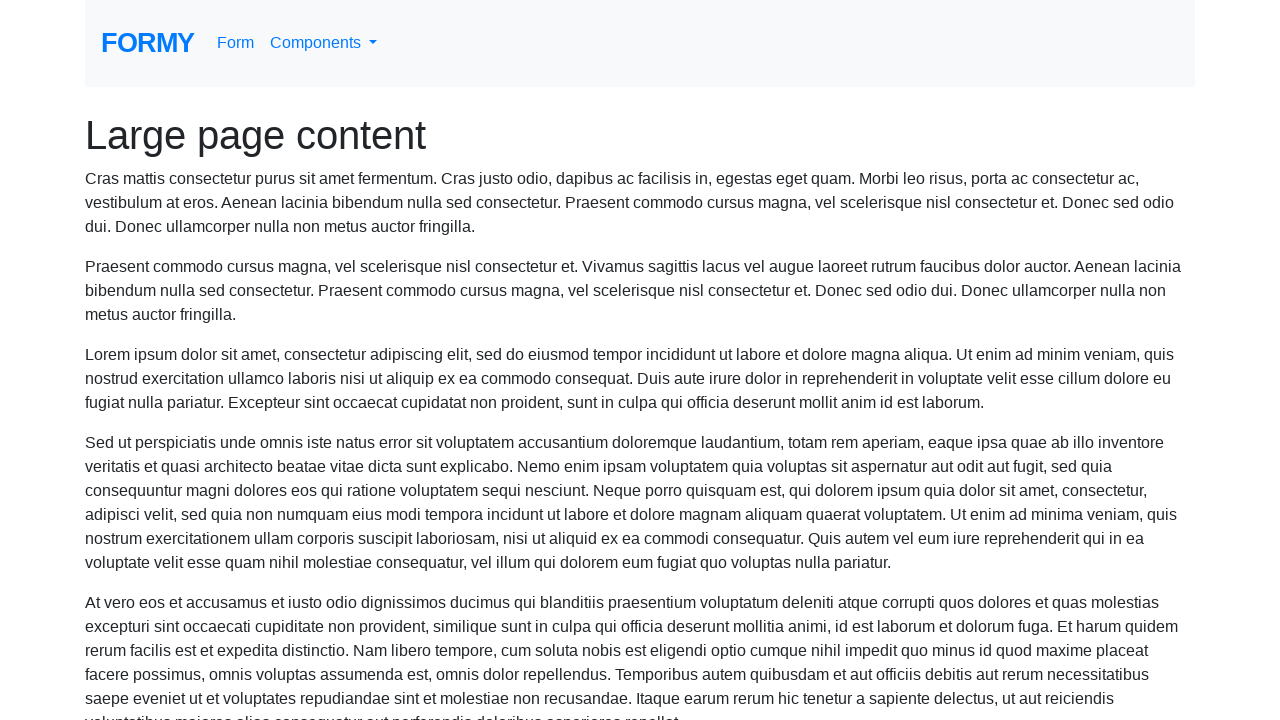

Located the name field element
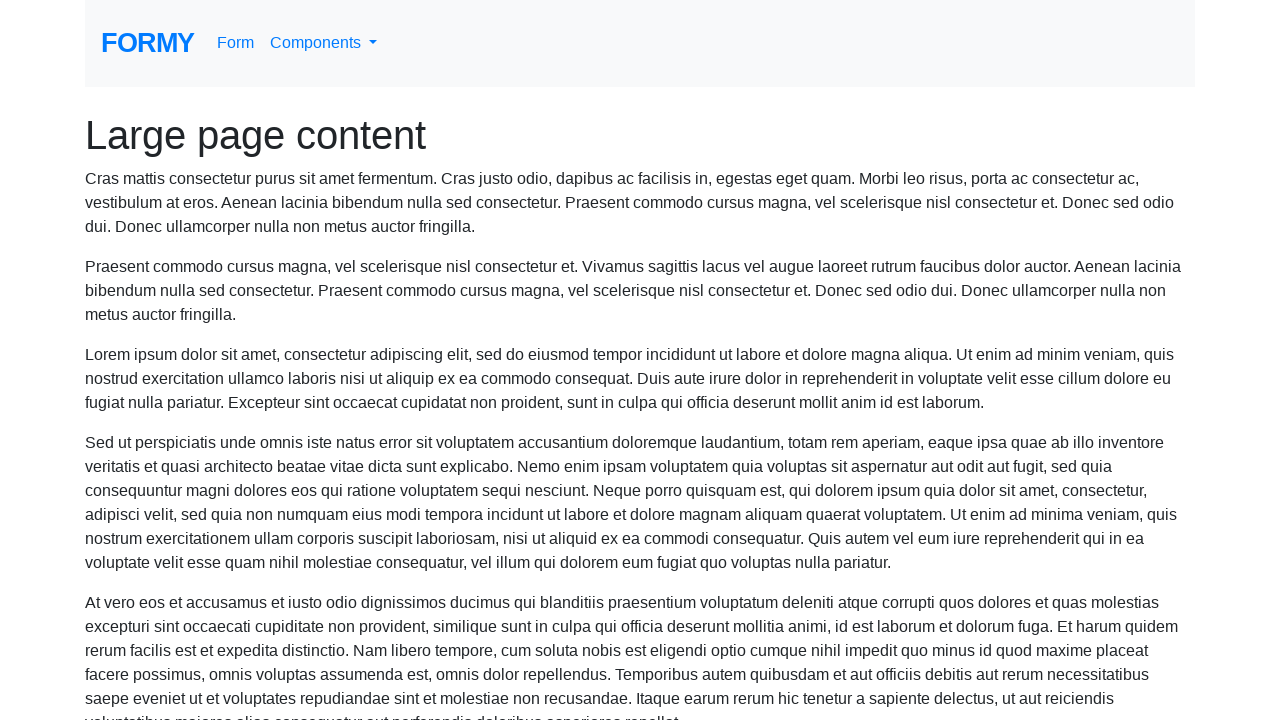

Scrolled to name field if needed
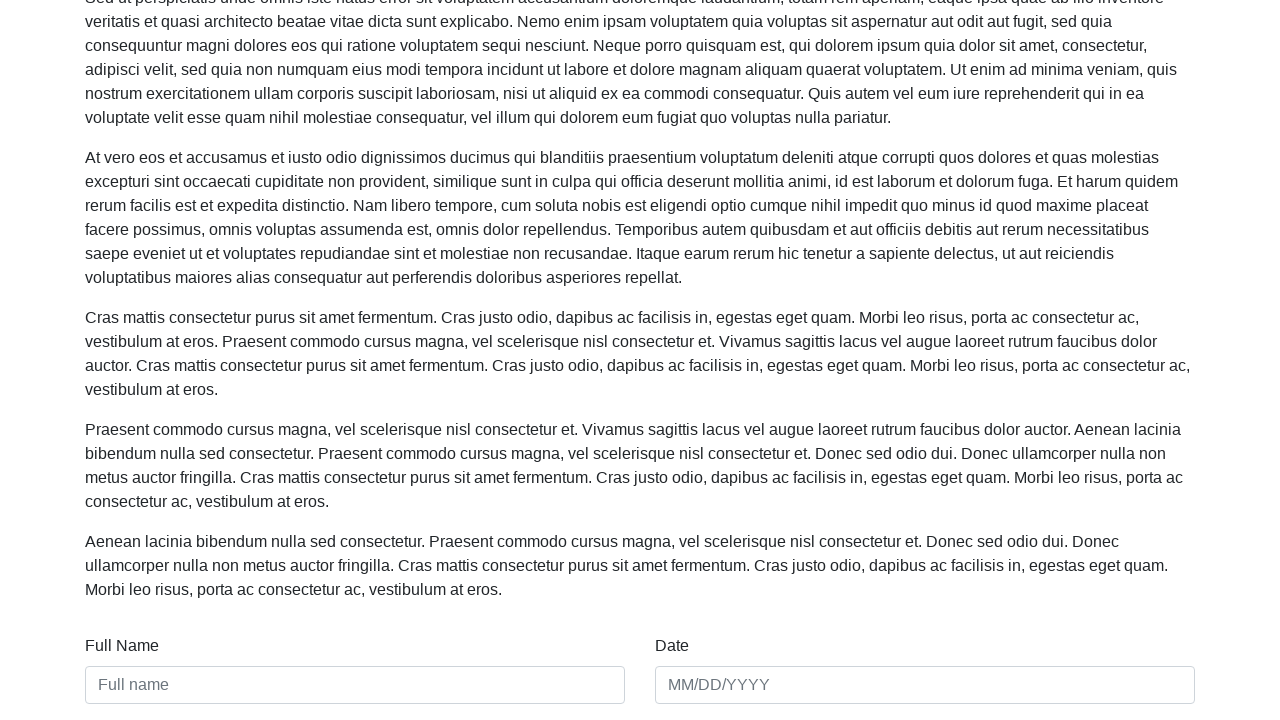

Filled name field with 'Dr. Pagan Scrum' on #name
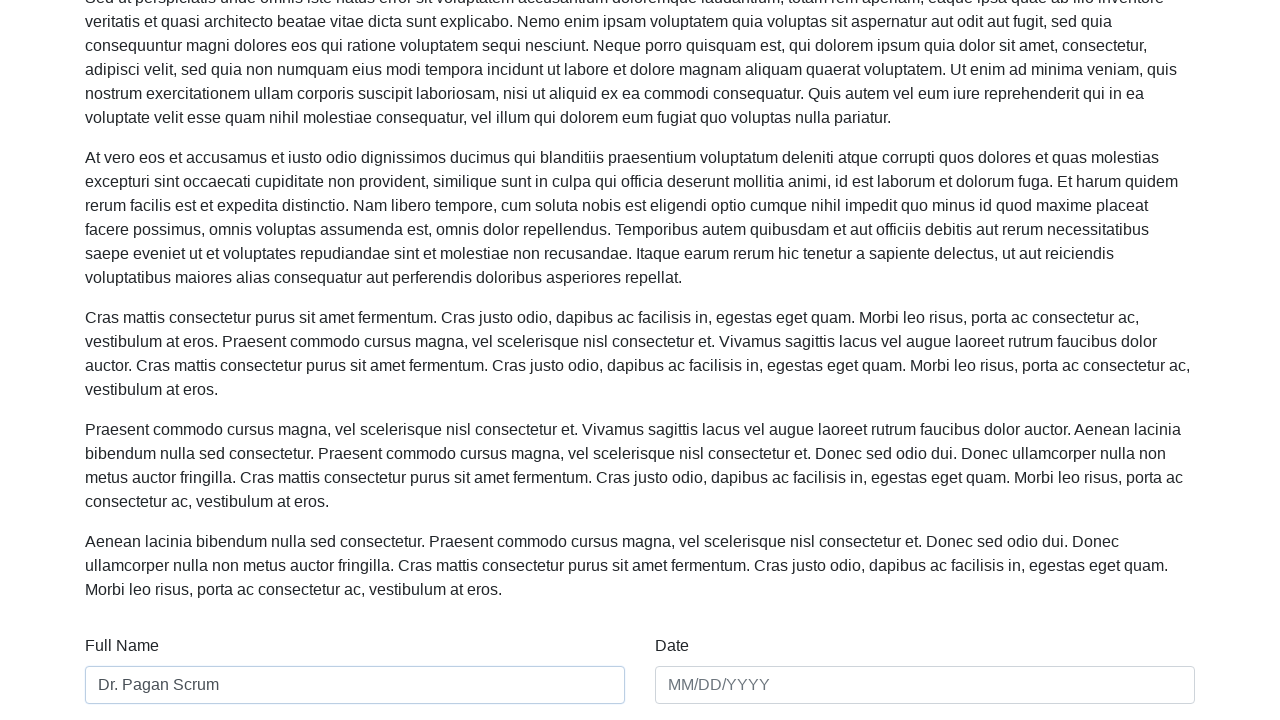

Filled date field with '01/26/1969' on #date
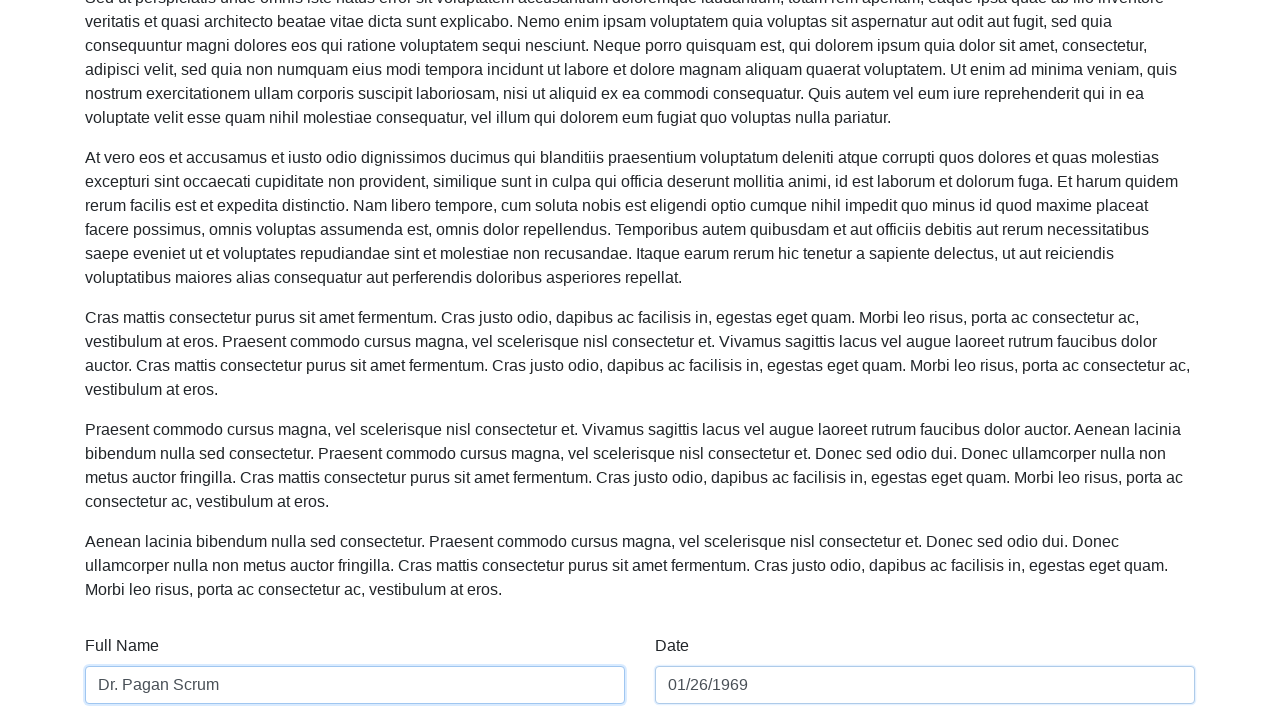

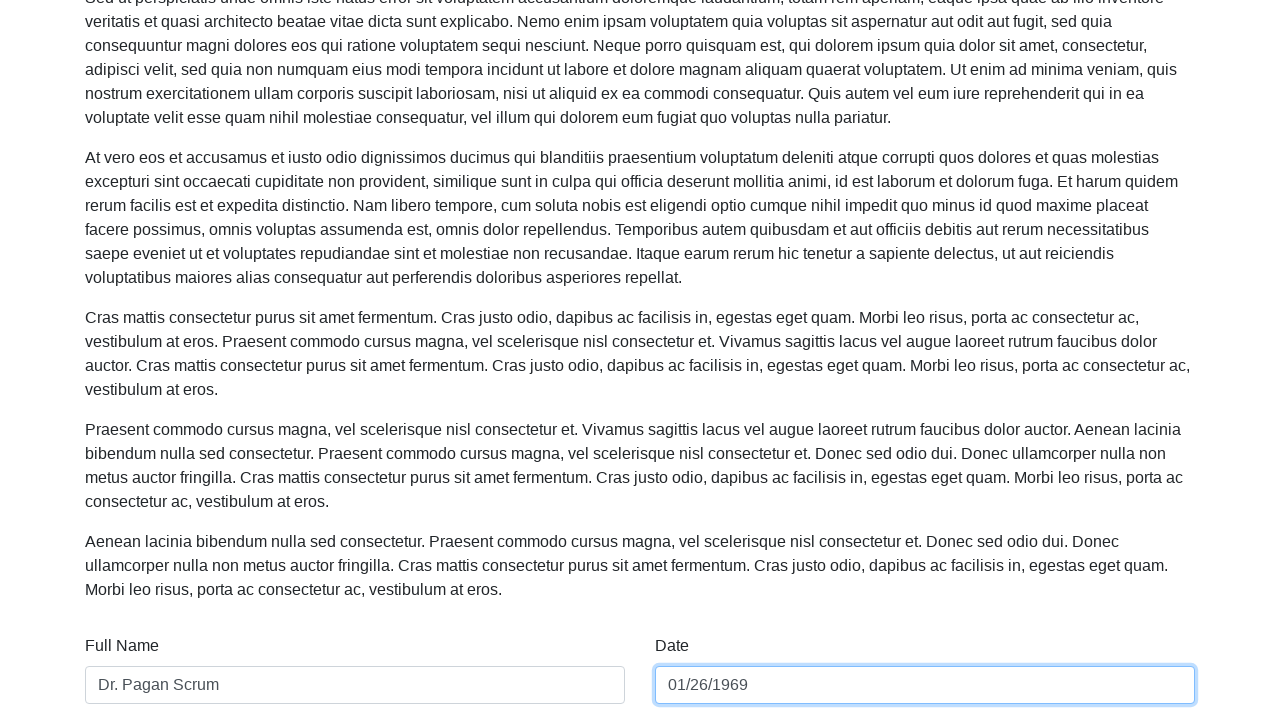